Tests mouse hover functionality by hovering over an element and clicking on the "Reload" option that appears in the dropdown menu

Starting URL: https://rahulshettyacademy.com/AutomationPractice/

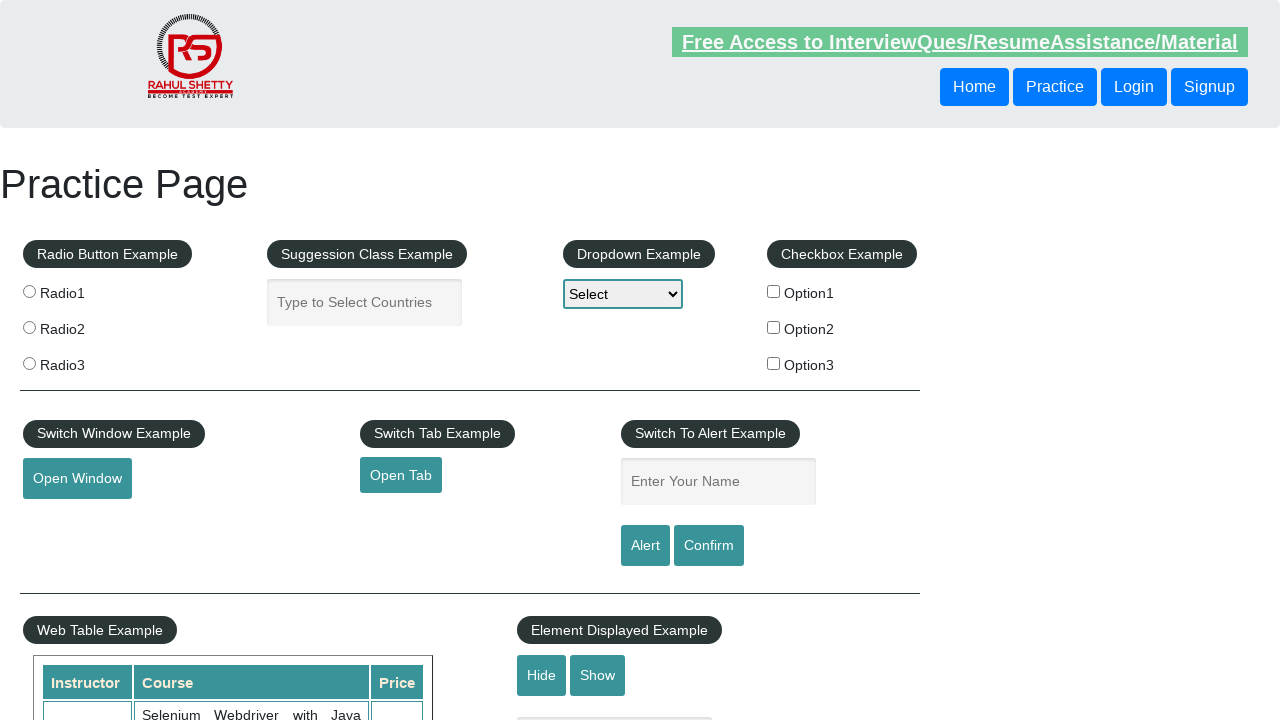

Hovered over mouse hover element to reveal dropdown menu at (83, 361) on #mousehover
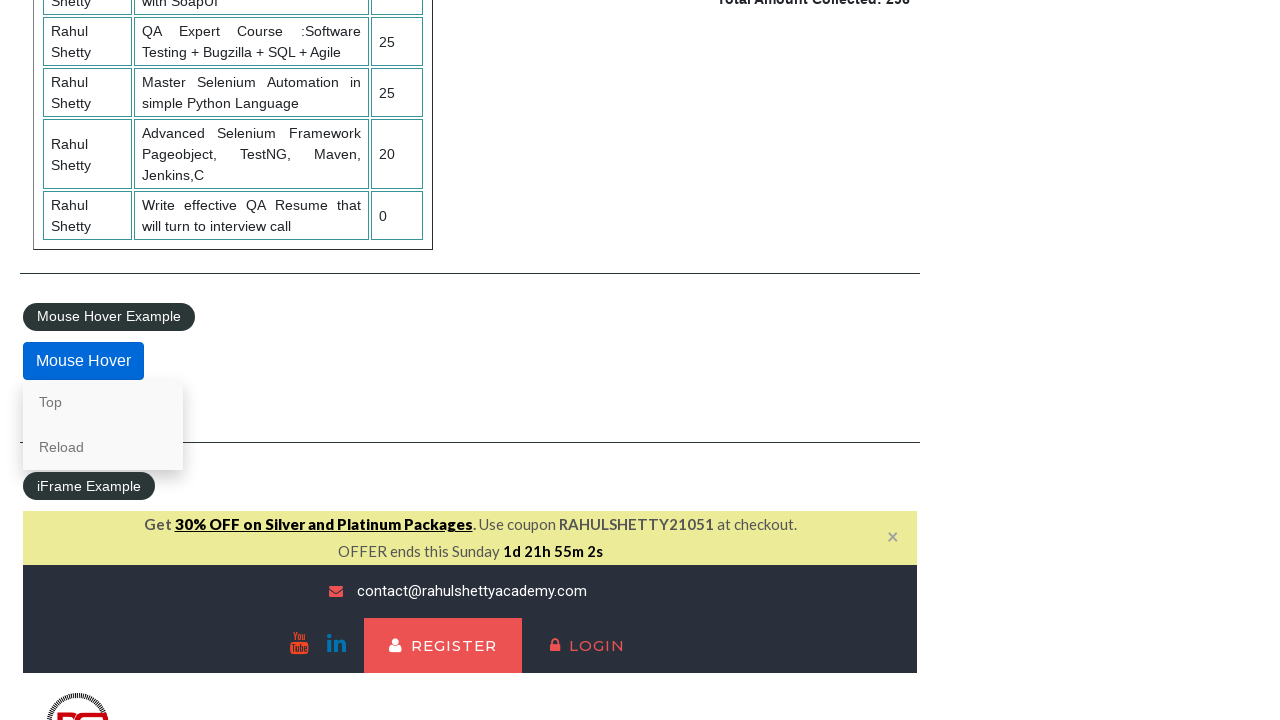

Clicked on 'Reload' option in dropdown menu at (103, 447) on text=Reload
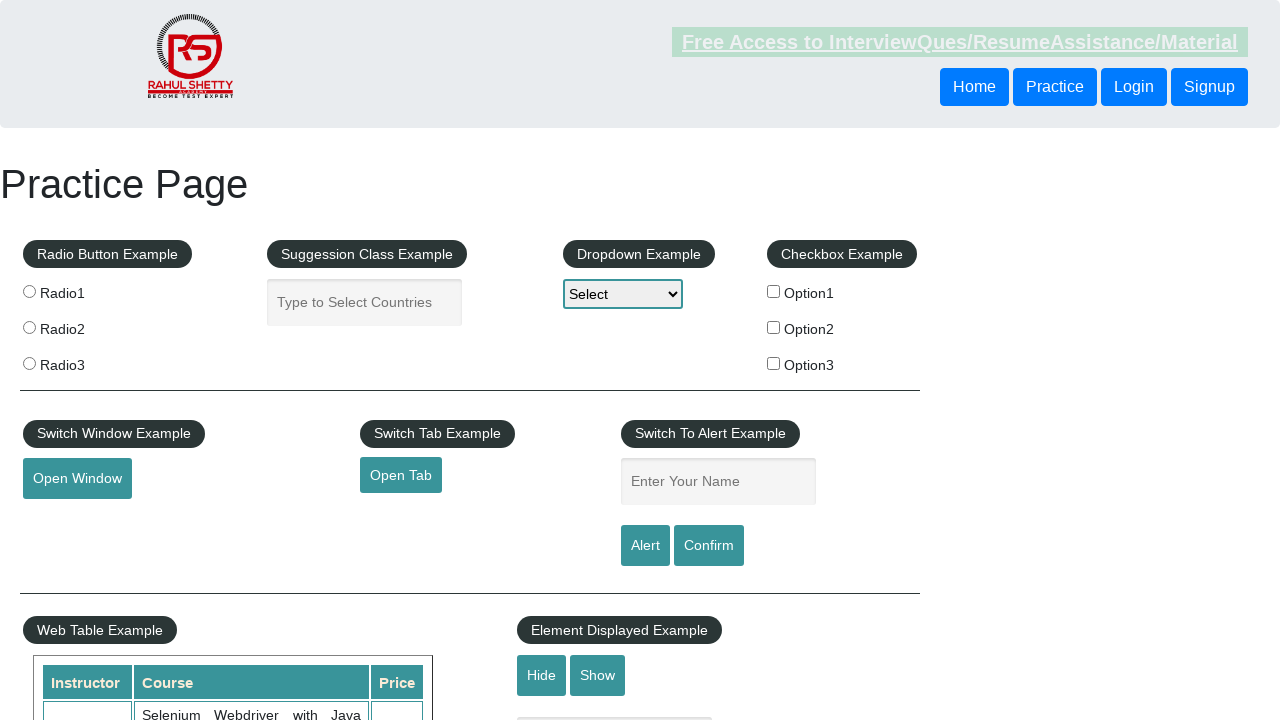

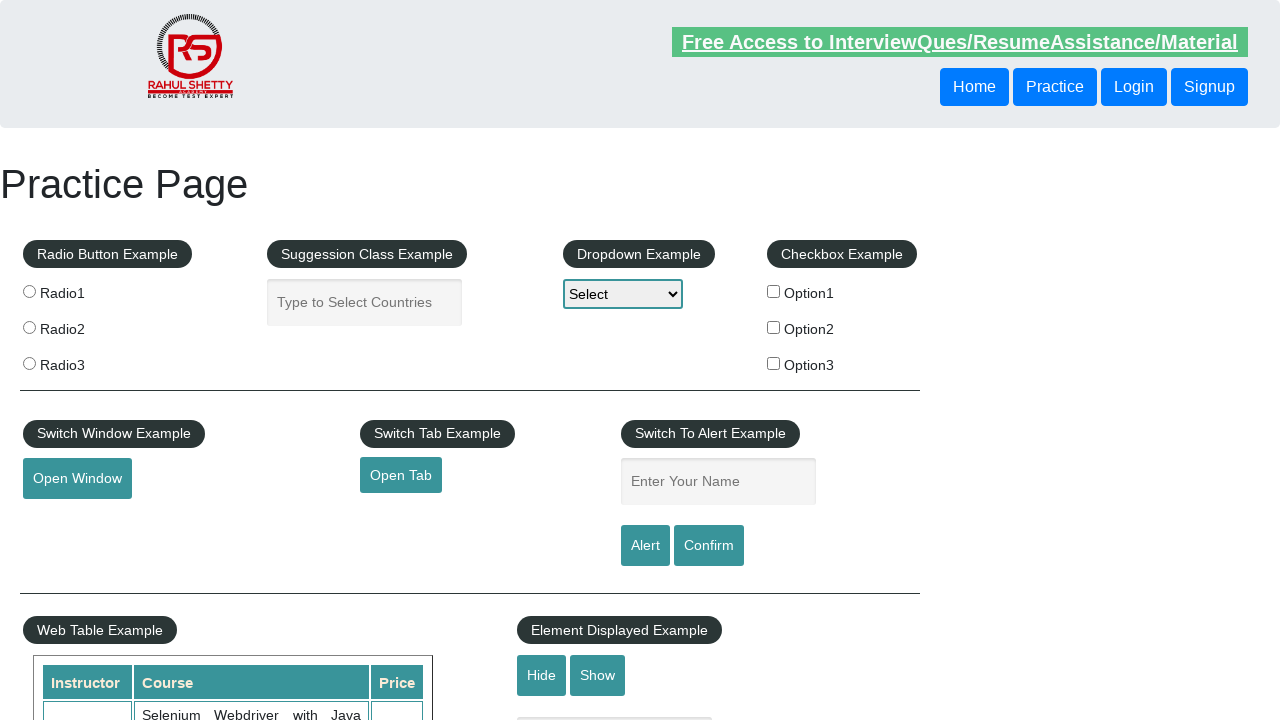